Tests that the email textbox is displayed on a basic form page and fills it with text if visible

Starting URL: https://automationfc.github.io/basic-form/index.html

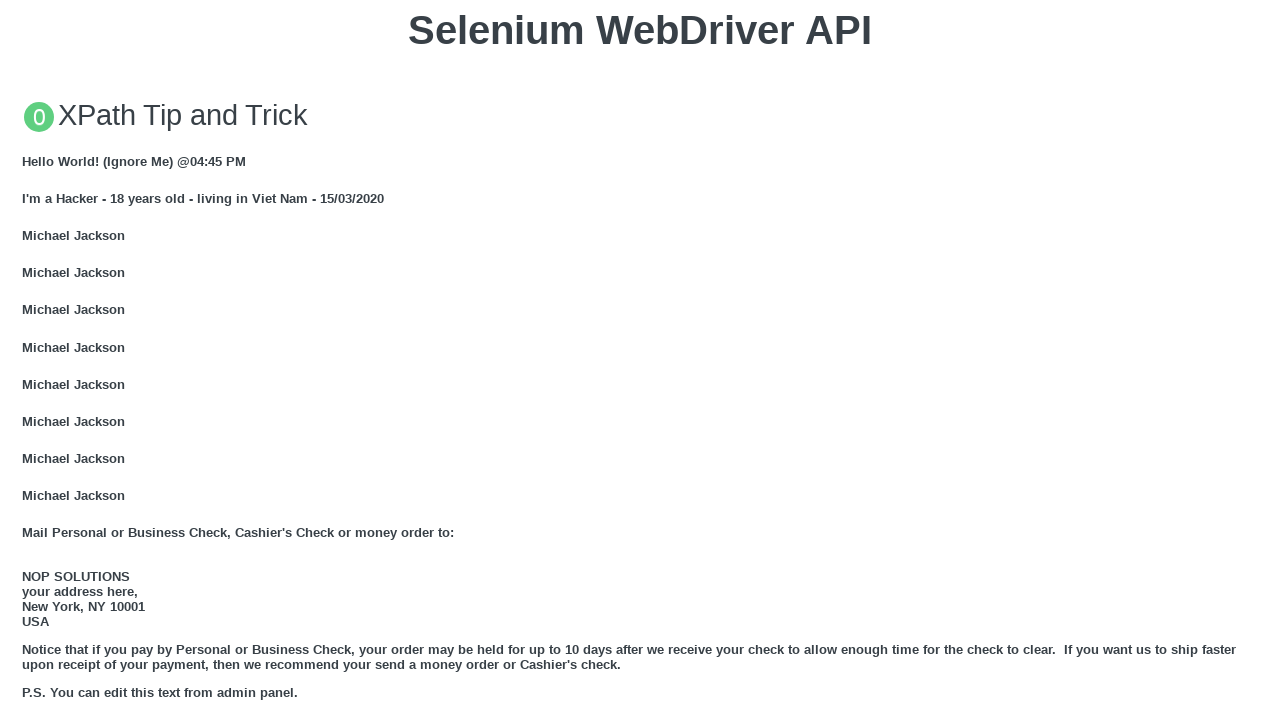

Located email textbox element with selector input#email
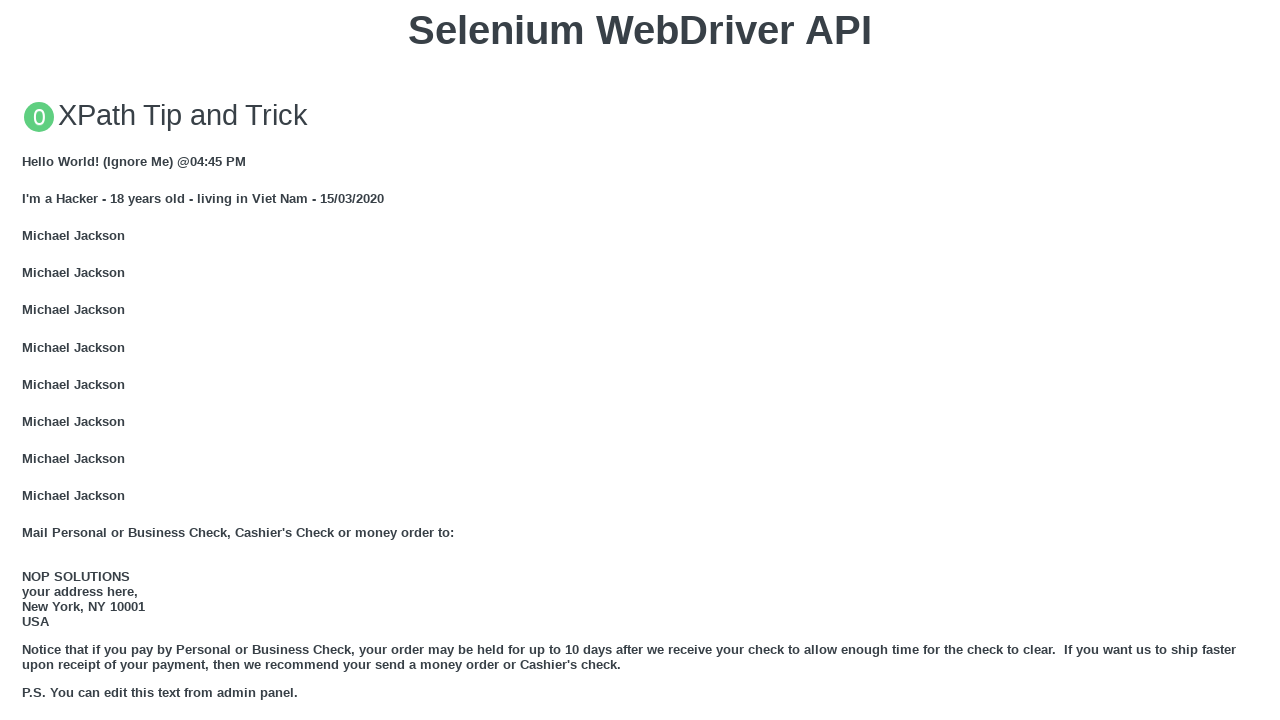

Verified email textbox is visible on the page
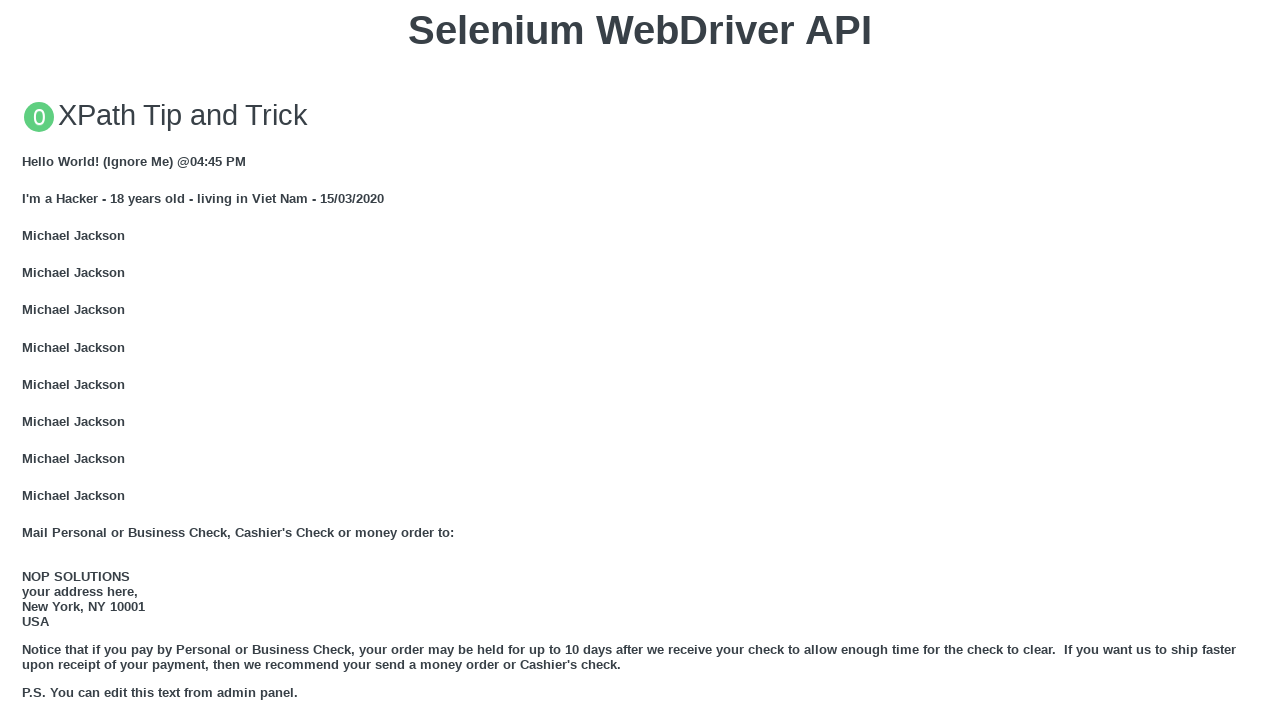

Filled email textbox with 'Automation Testing' on input#email
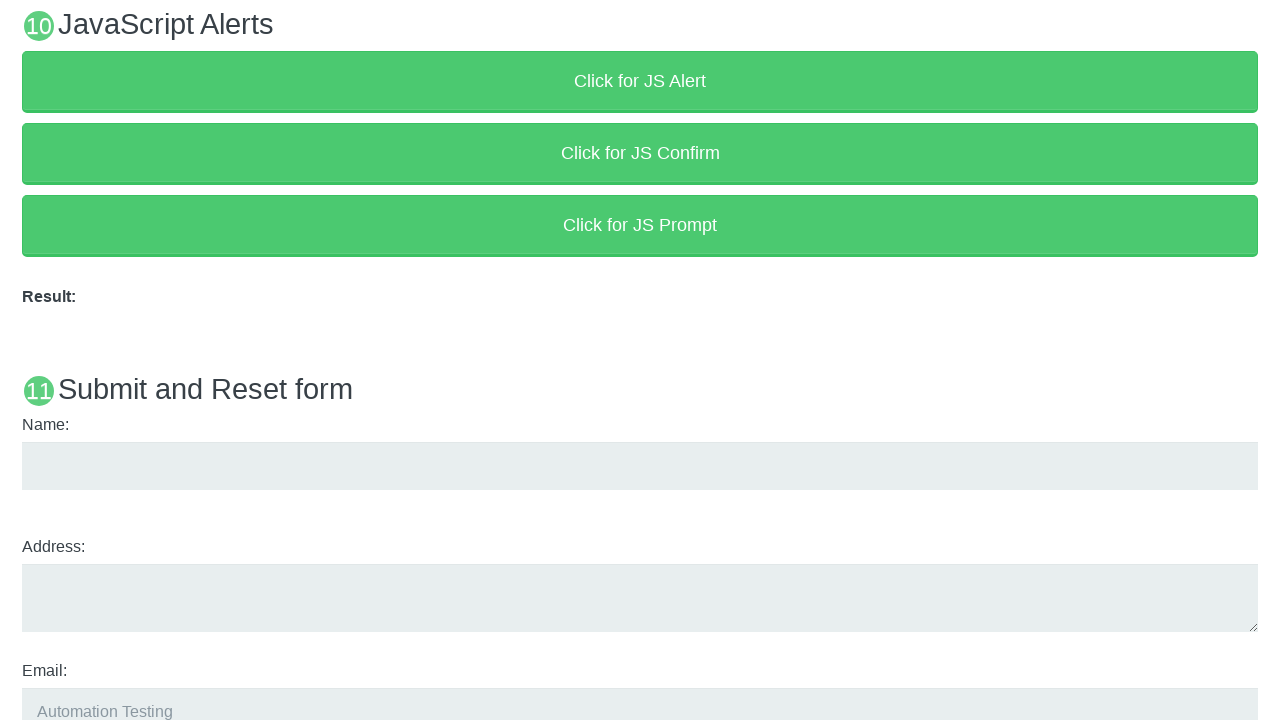

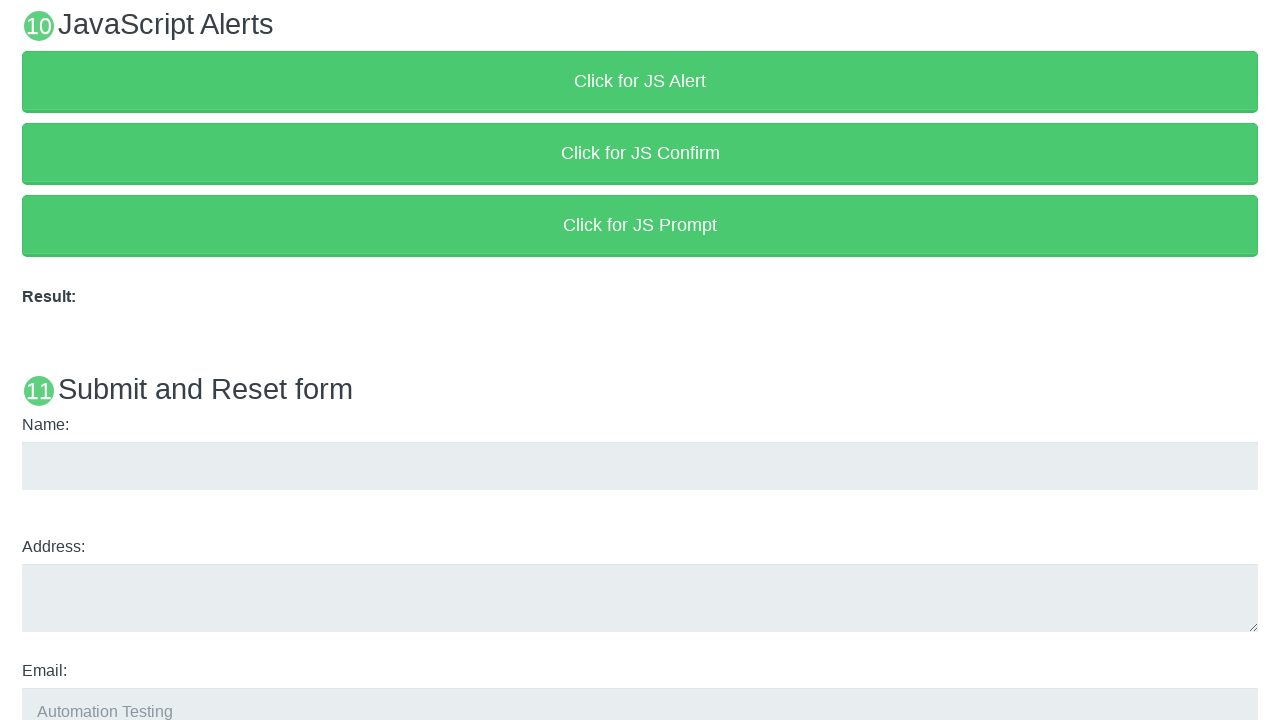